Tests clicking a login button on the CMS portal homepage by locating it via class name

Starting URL: https://portal.cms.gov/portal/

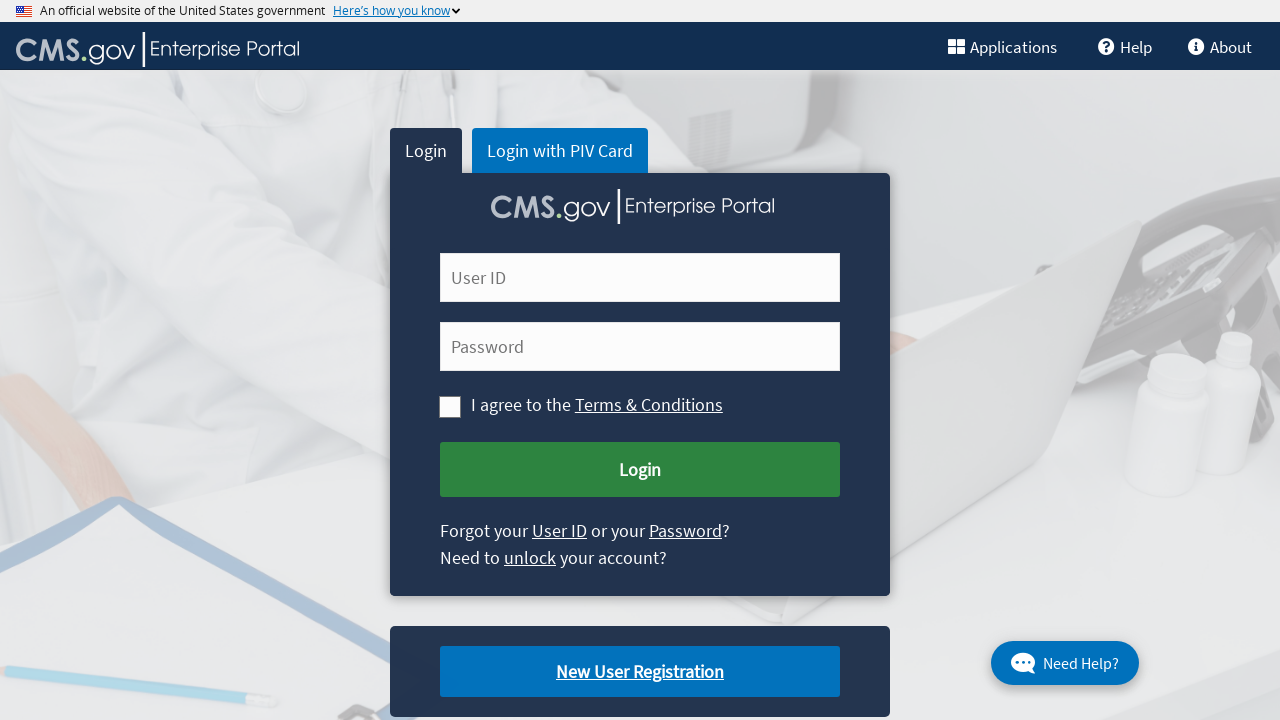

Clicked login button on CMS portal homepage (class: cms-green-button-reg) at (640, 470) on .cms-green-button-reg
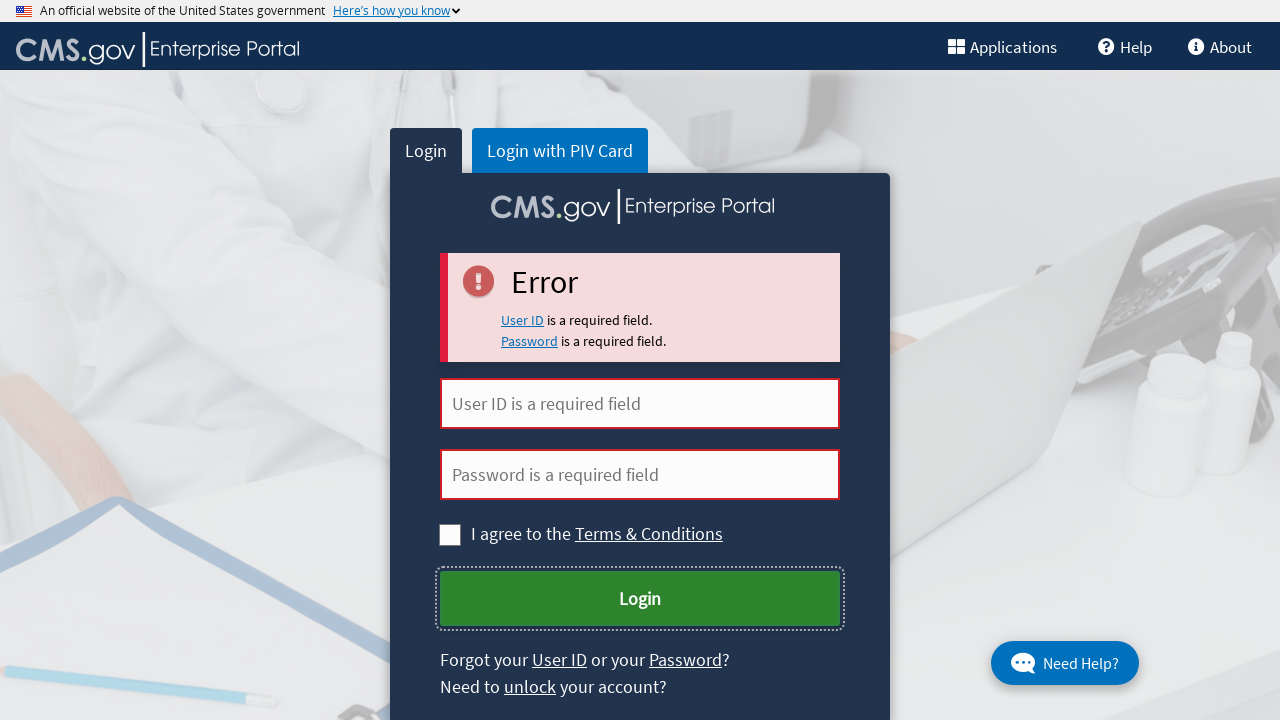

Waited for page to load after login button click
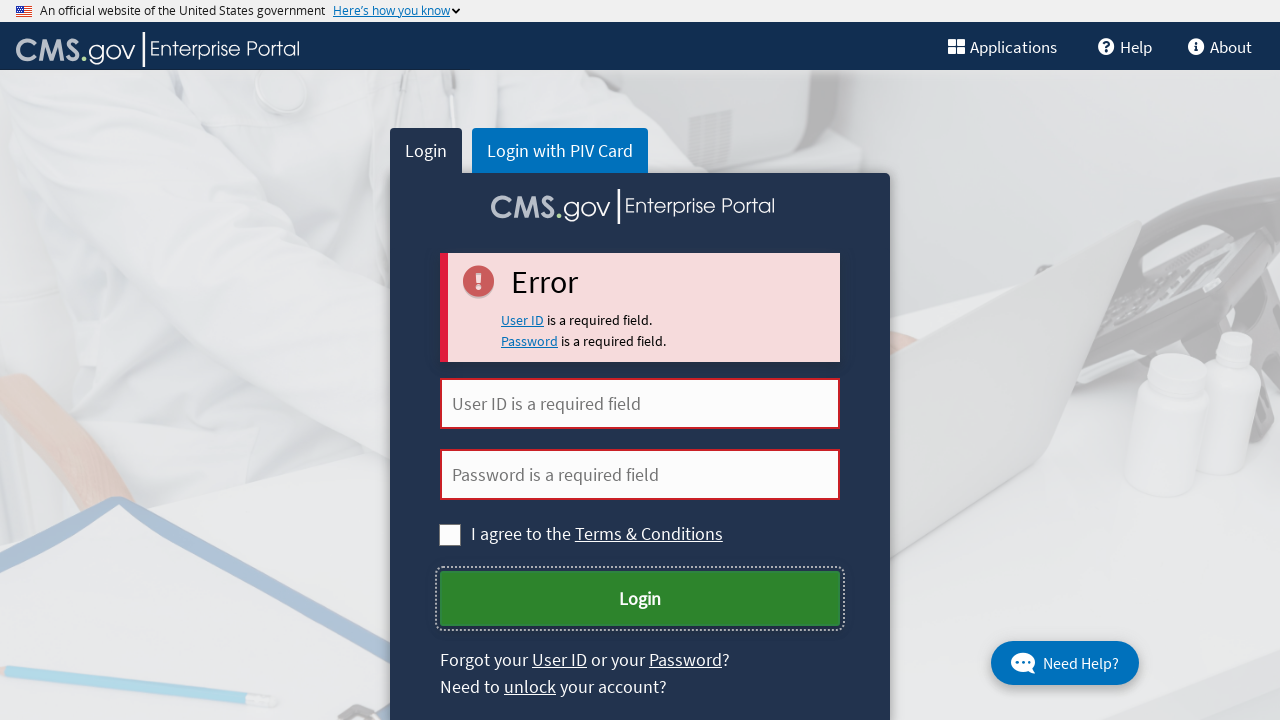

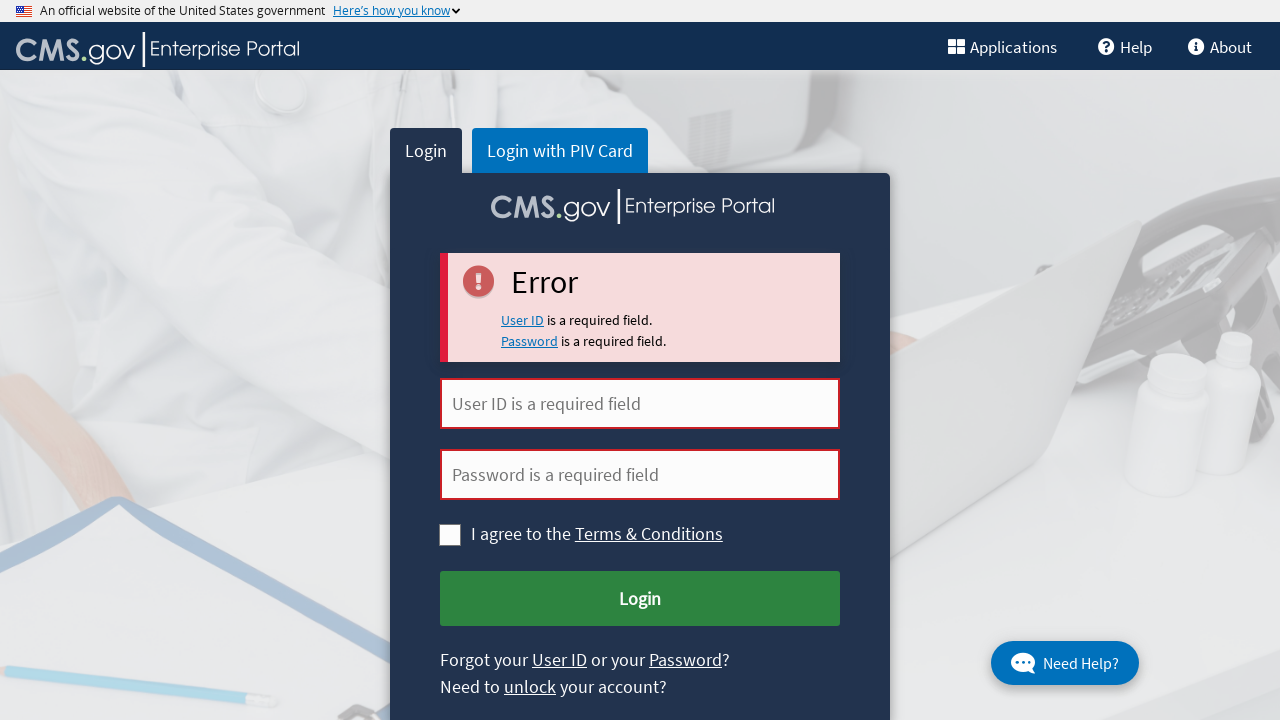